Tests dynamic dropdown functionality by selecting origin and destination stations in a flight booking form

Starting URL: https://rahulshettyacademy.com/dropdownsPractise/

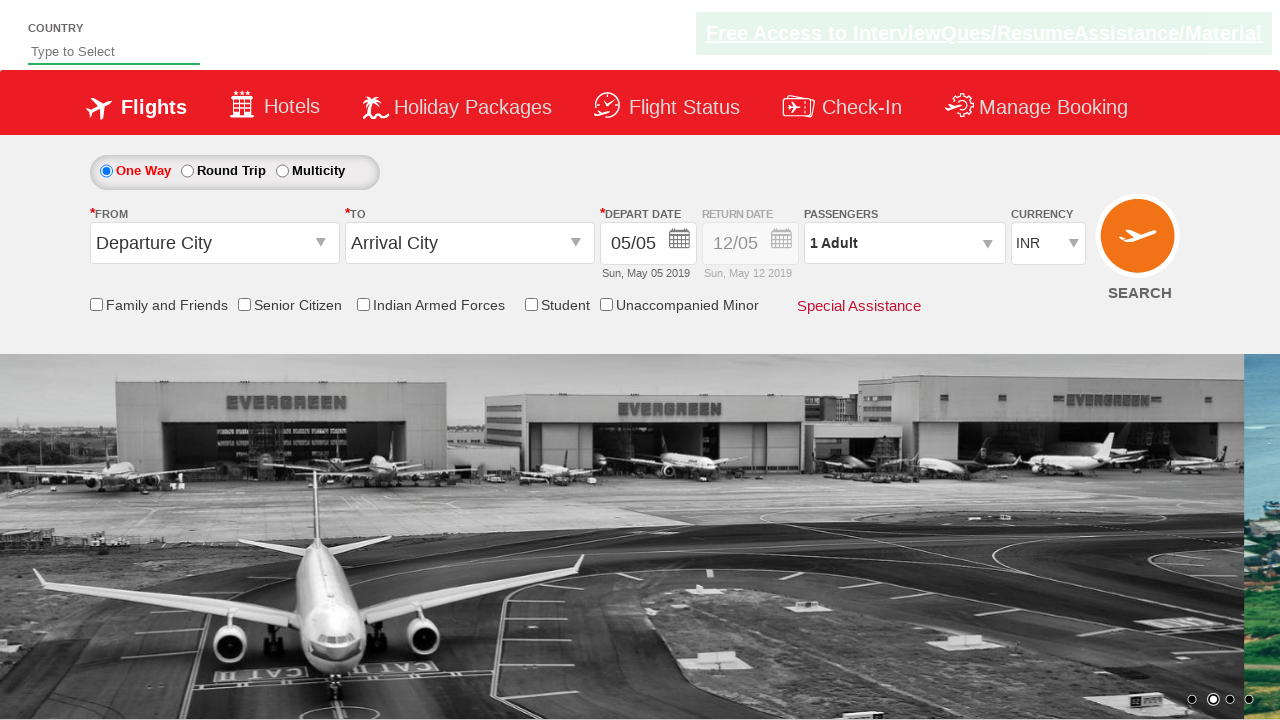

Clicked origin station dropdown to open it at (214, 243) on #ctl00_mainContent_ddl_originStation1_CTXT
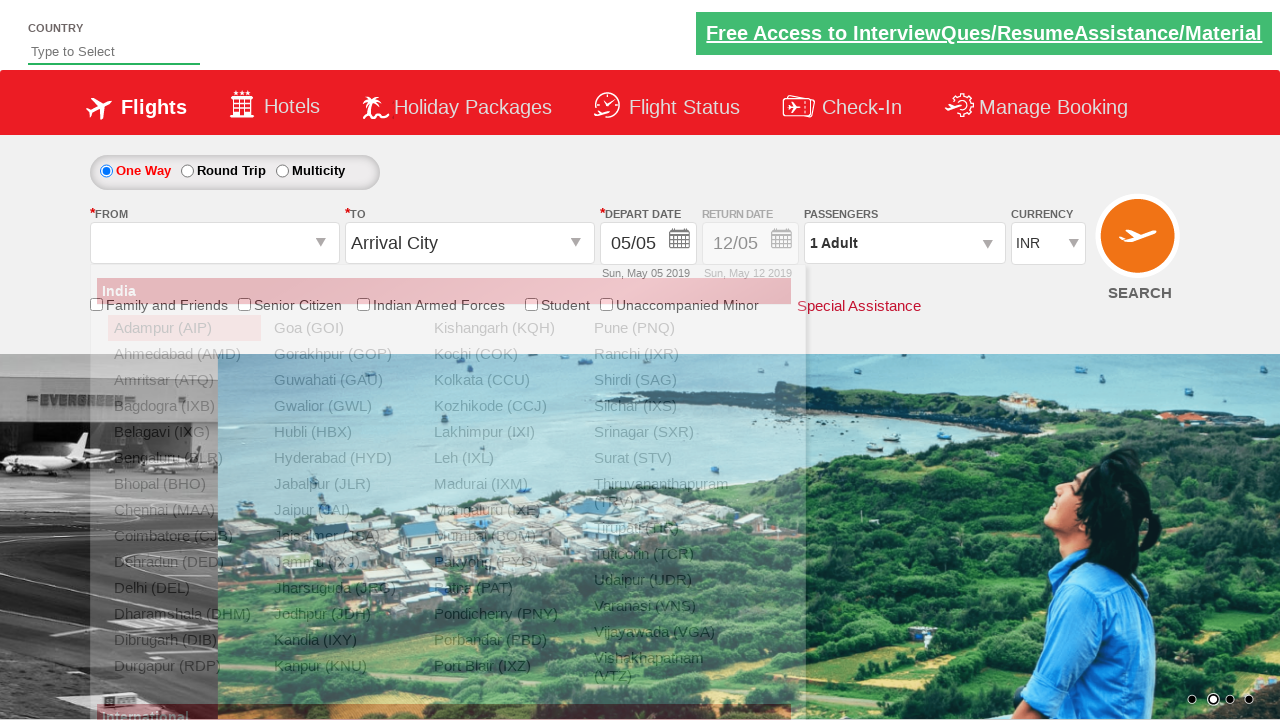

Selected Delhi (DEL) as origin station at (184, 588) on a[value='DEL']
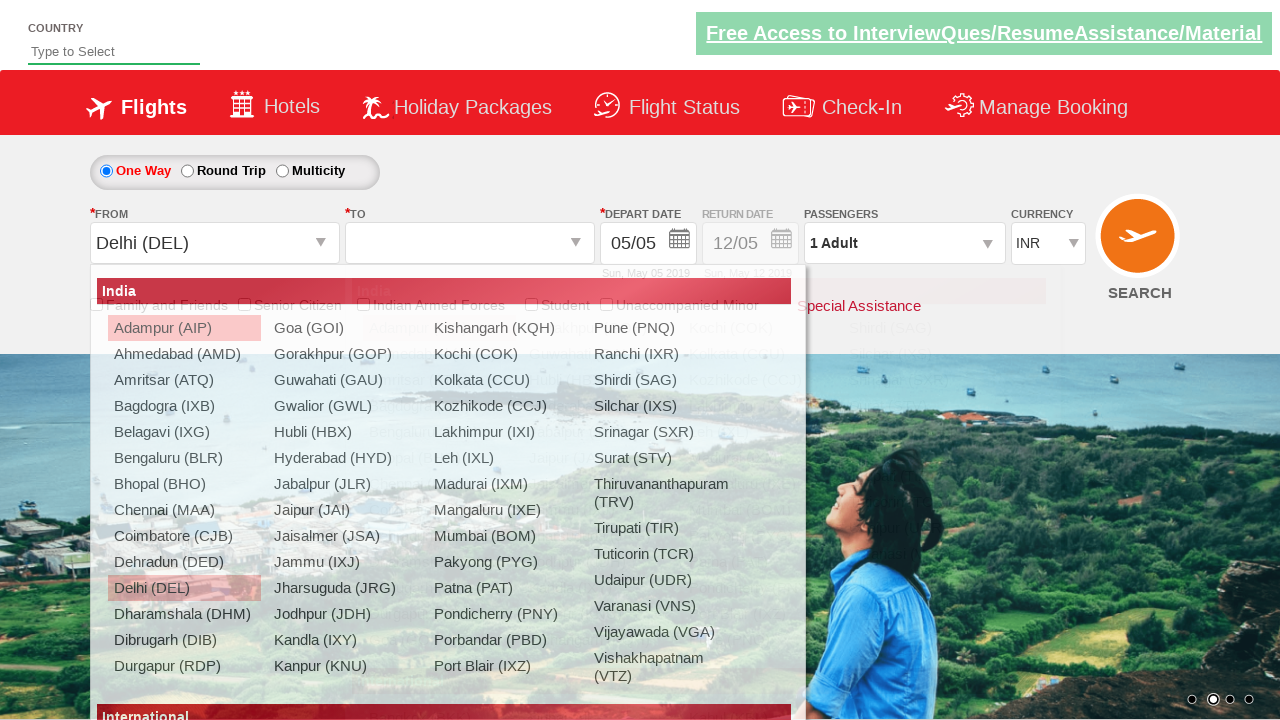

Selected Goa (GOI) as destination station at (439, 640) on div#glsctl00_mainContent_ddl_destinationStation1_CTNR a[value='GOI']
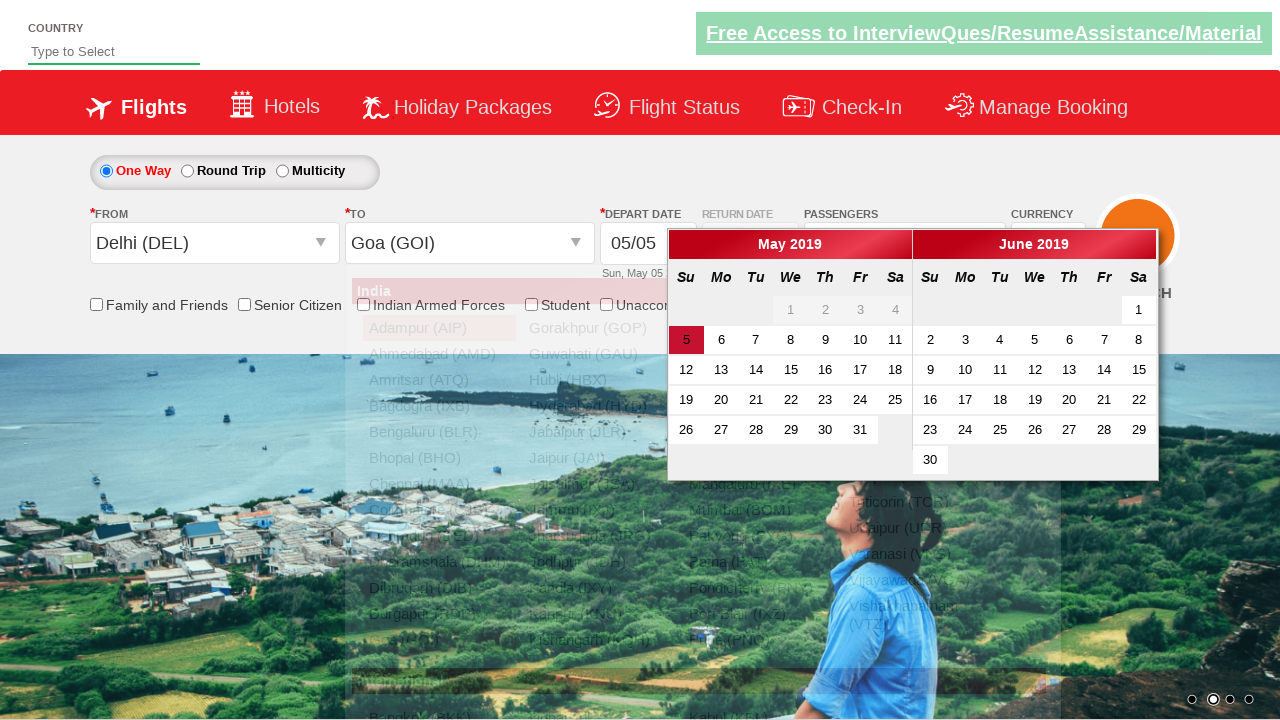

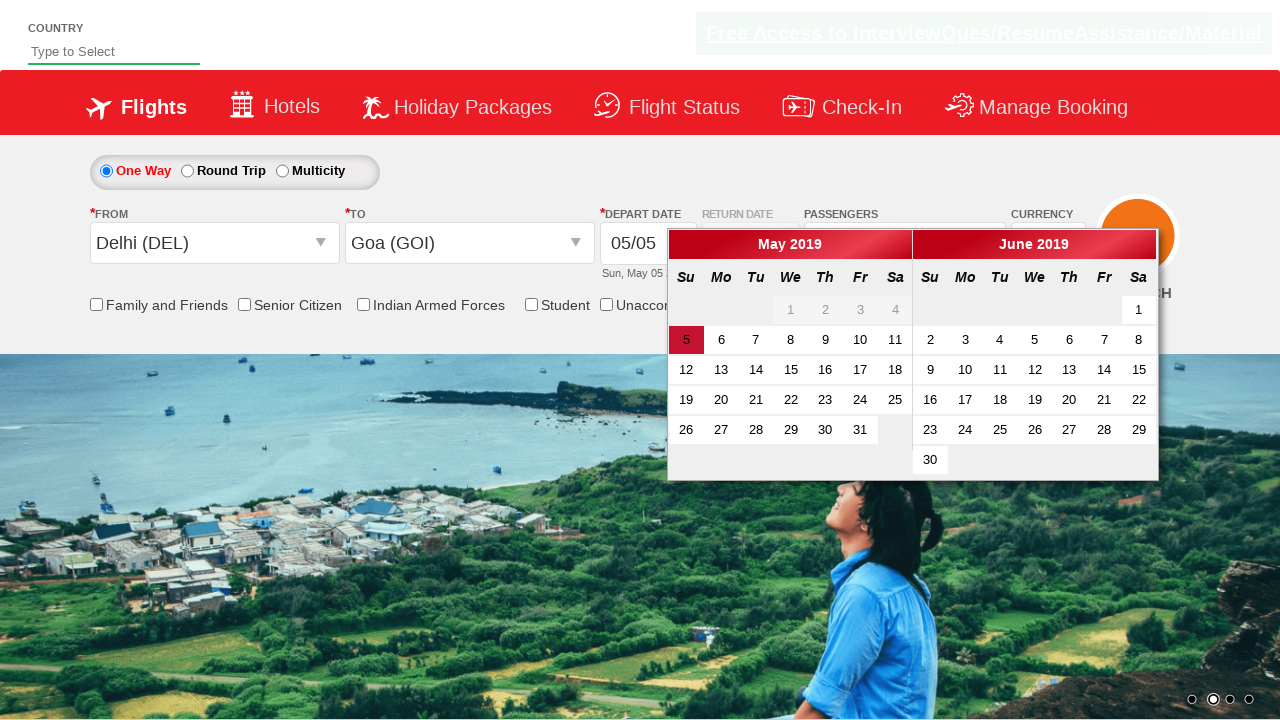